Tests the Contact Us form on automationexercise.com by navigating to the contact page, verifying the page loads correctly, and filling in name, email, subject, and message fields.

Starting URL: https://www.automationexercise.com

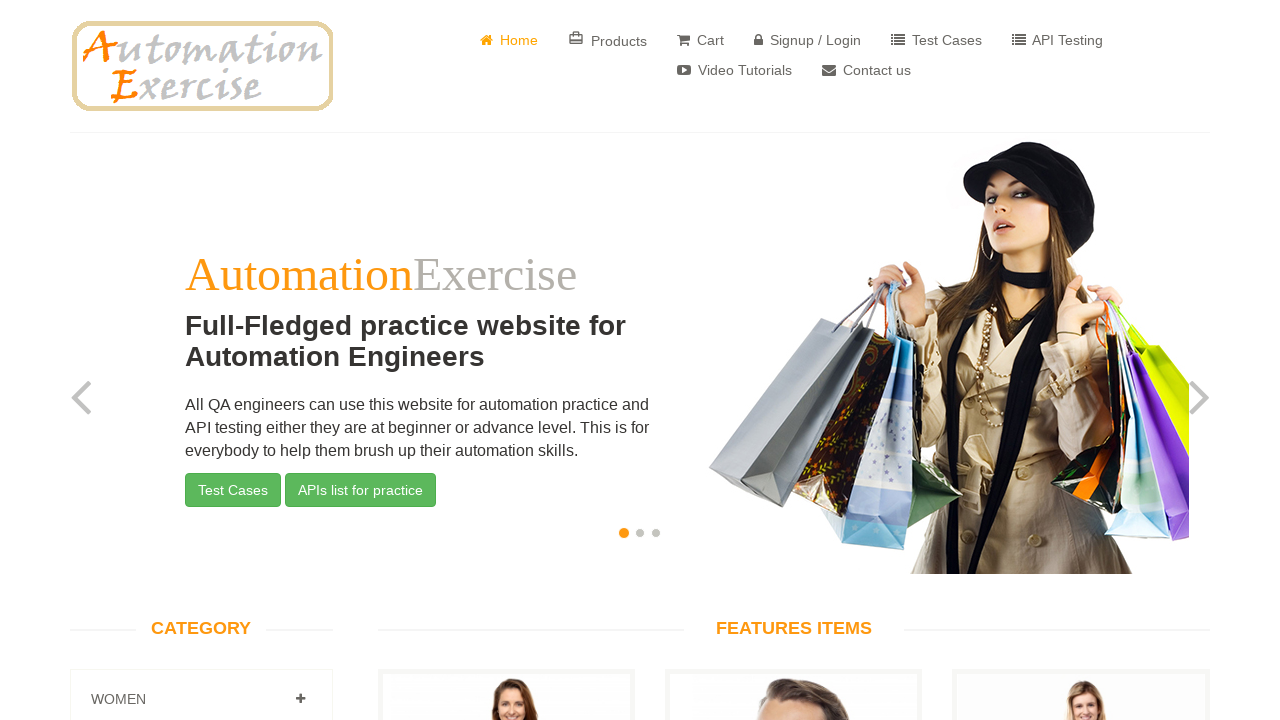

Verified home page URL is correct
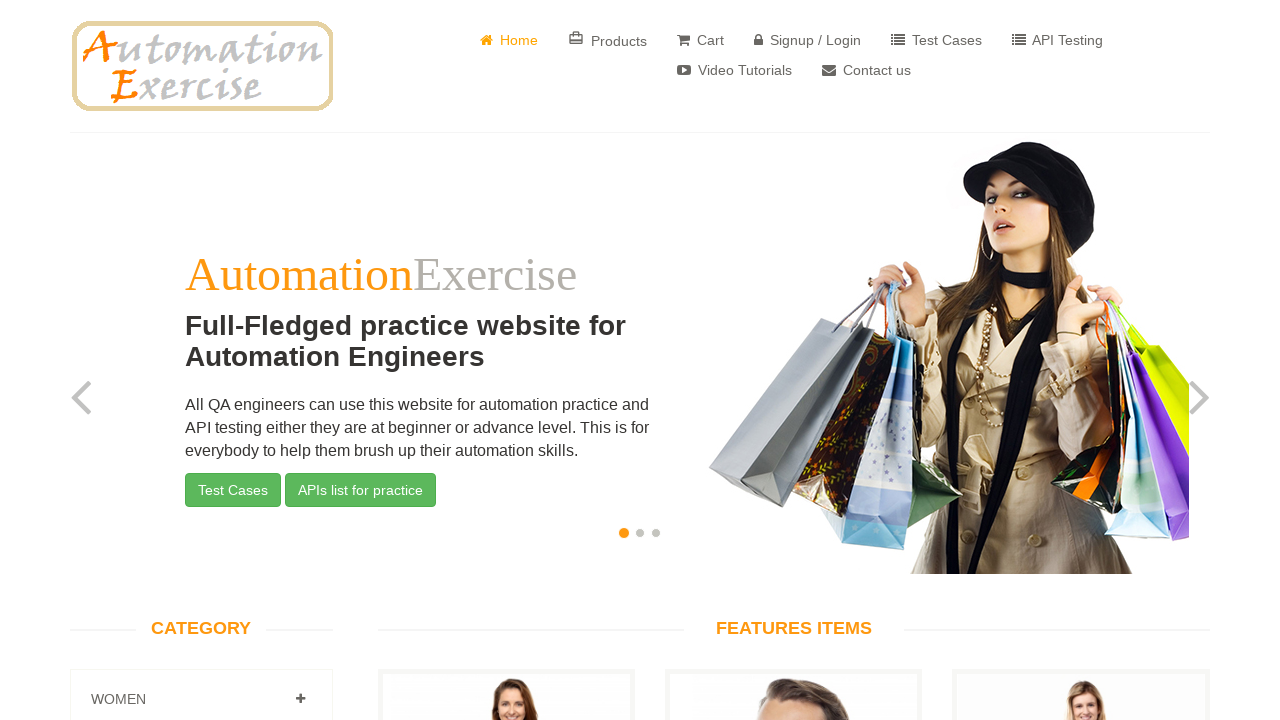

Clicked on 'Contact Us' button at (866, 70) on a[href='/contact_us']
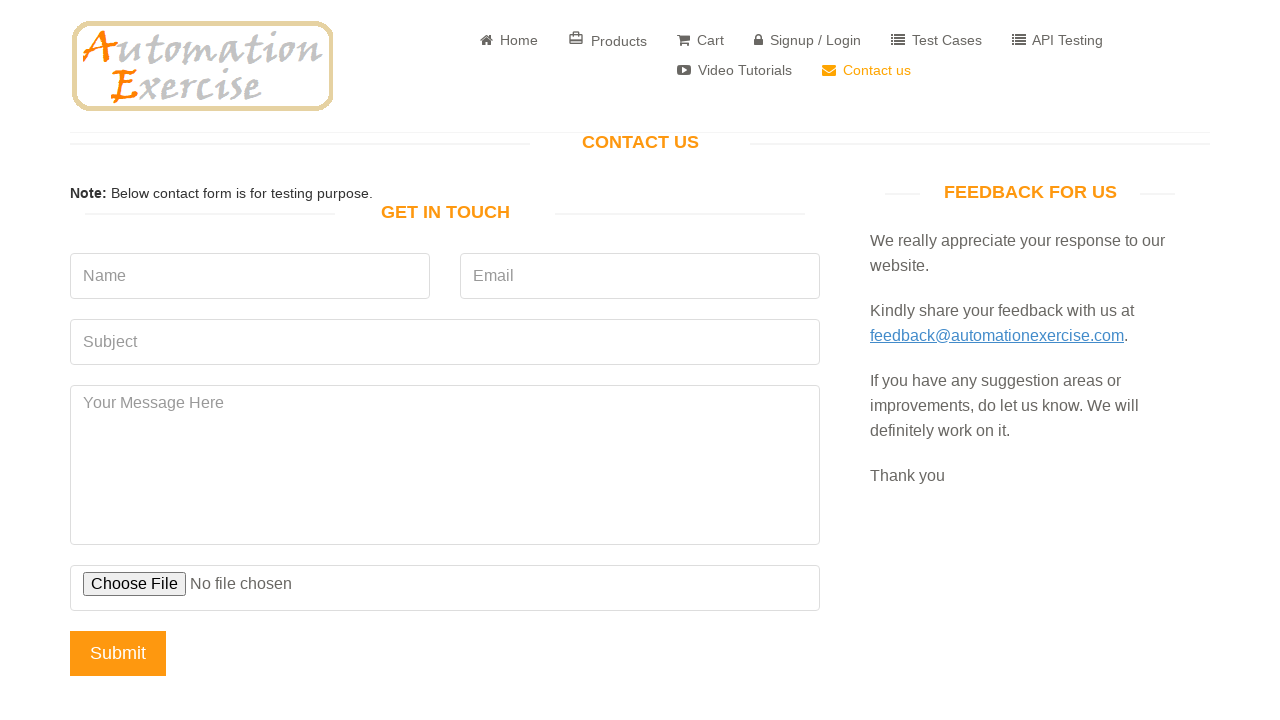

Verified 'Get In Touch' heading is visible on contact page
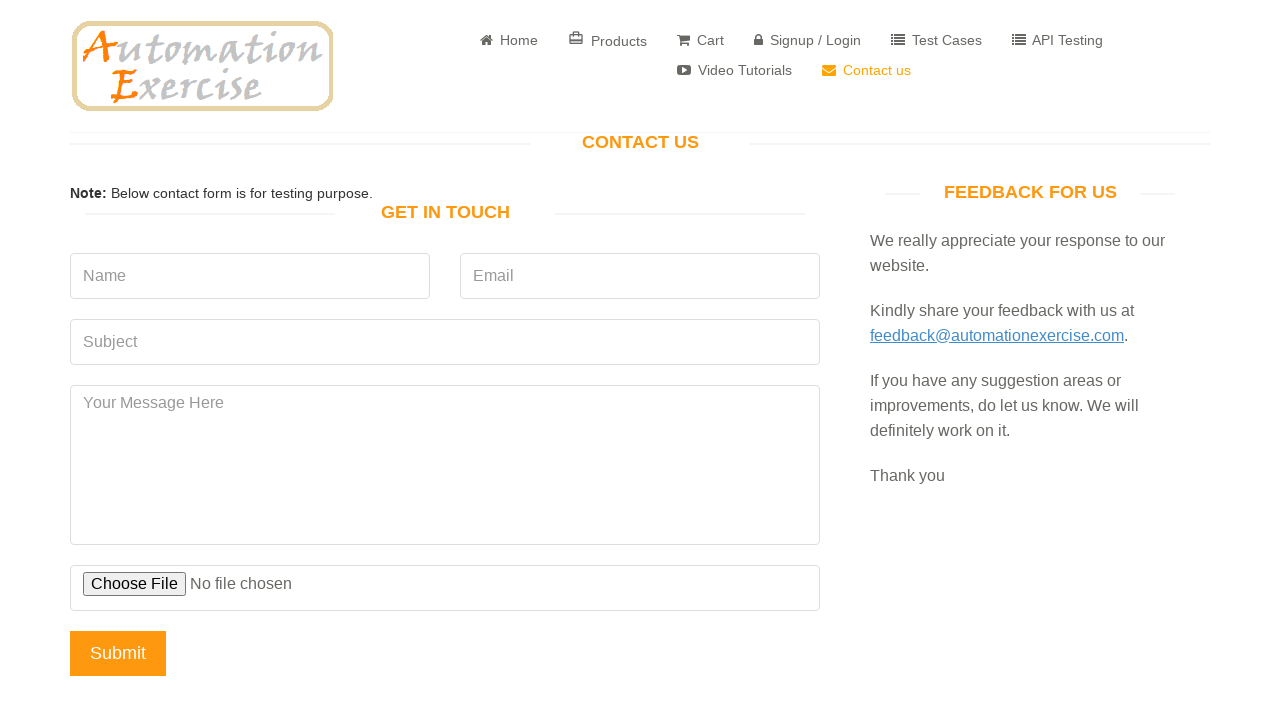

Generated test data for contact form
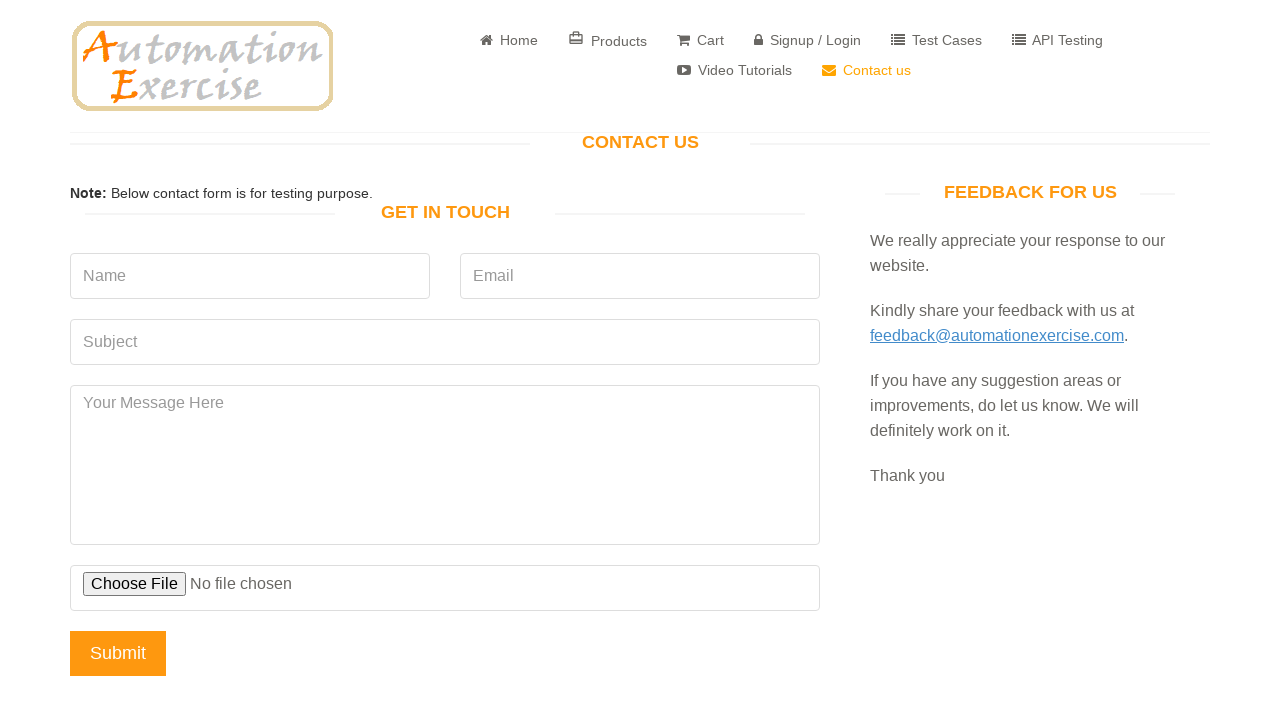

Filled name field with 'John Peterson' on input[data-qa='name']
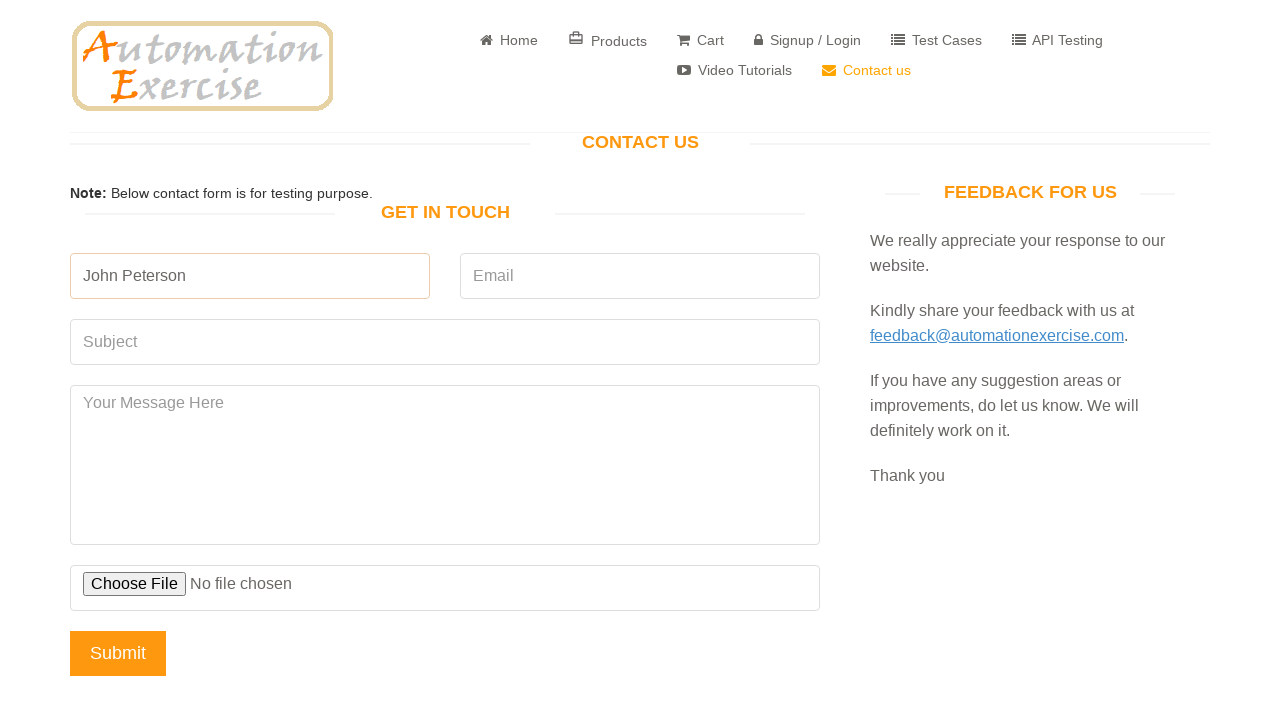

Filled email field with 'john.peterson847@example.com' on input[data-qa='email']
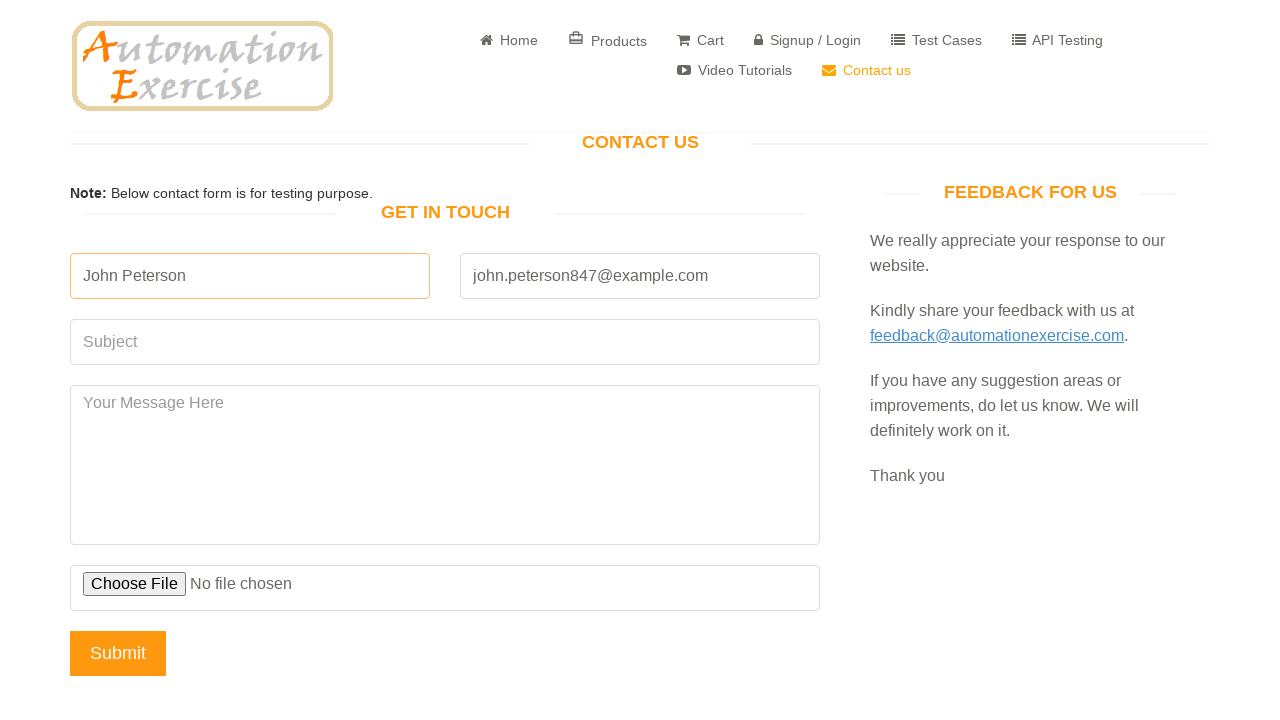

Filled subject field with 'Test inquiry about products' on input[data-qa='subject']
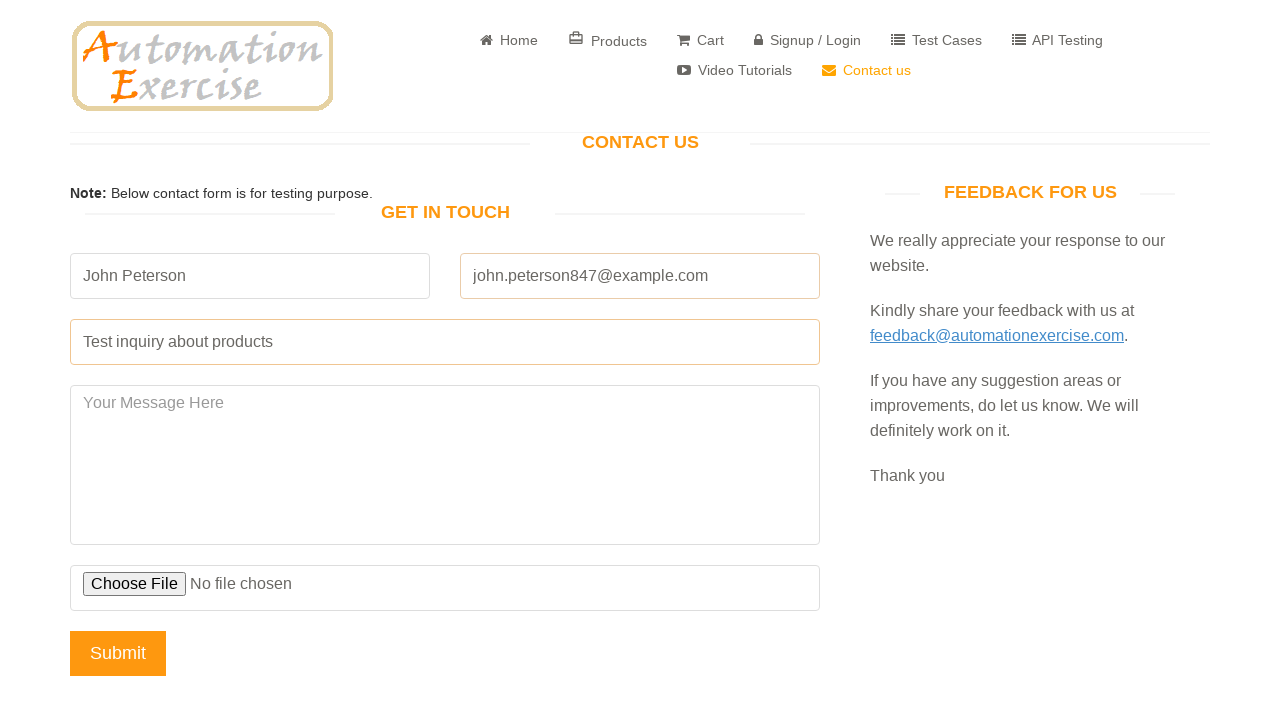

Filled message field with test message on textarea[data-qa='message']
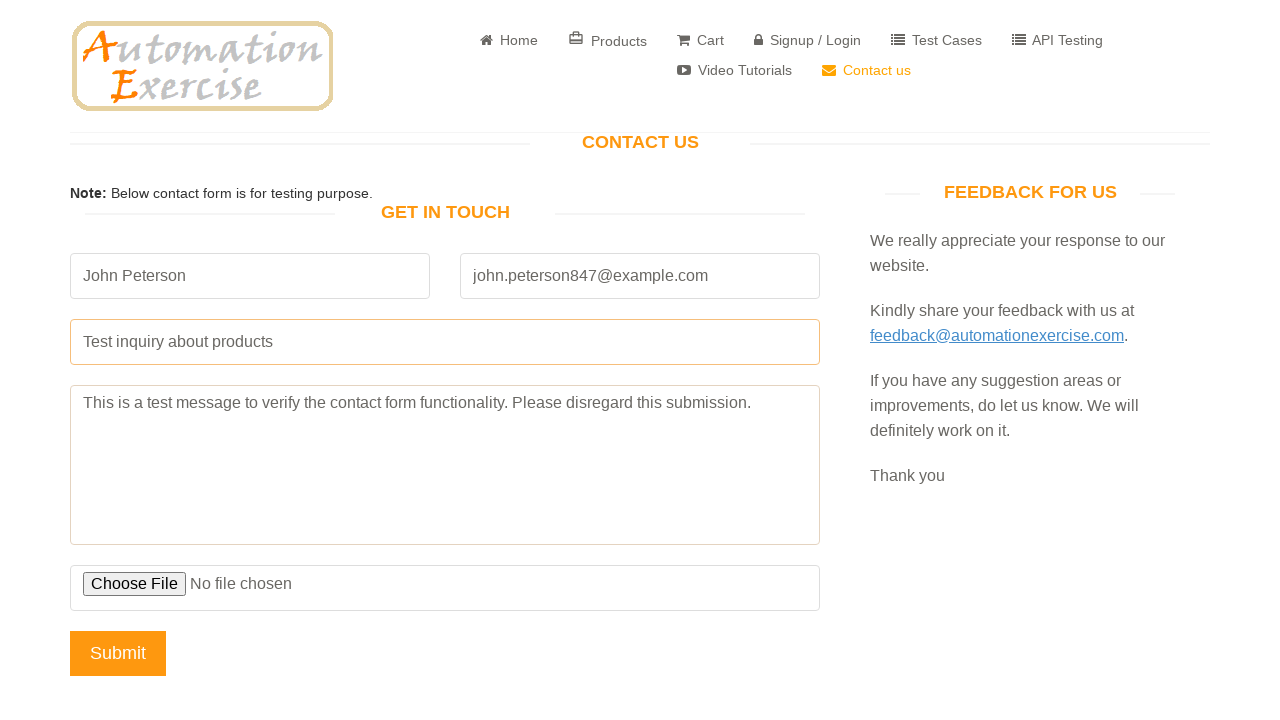

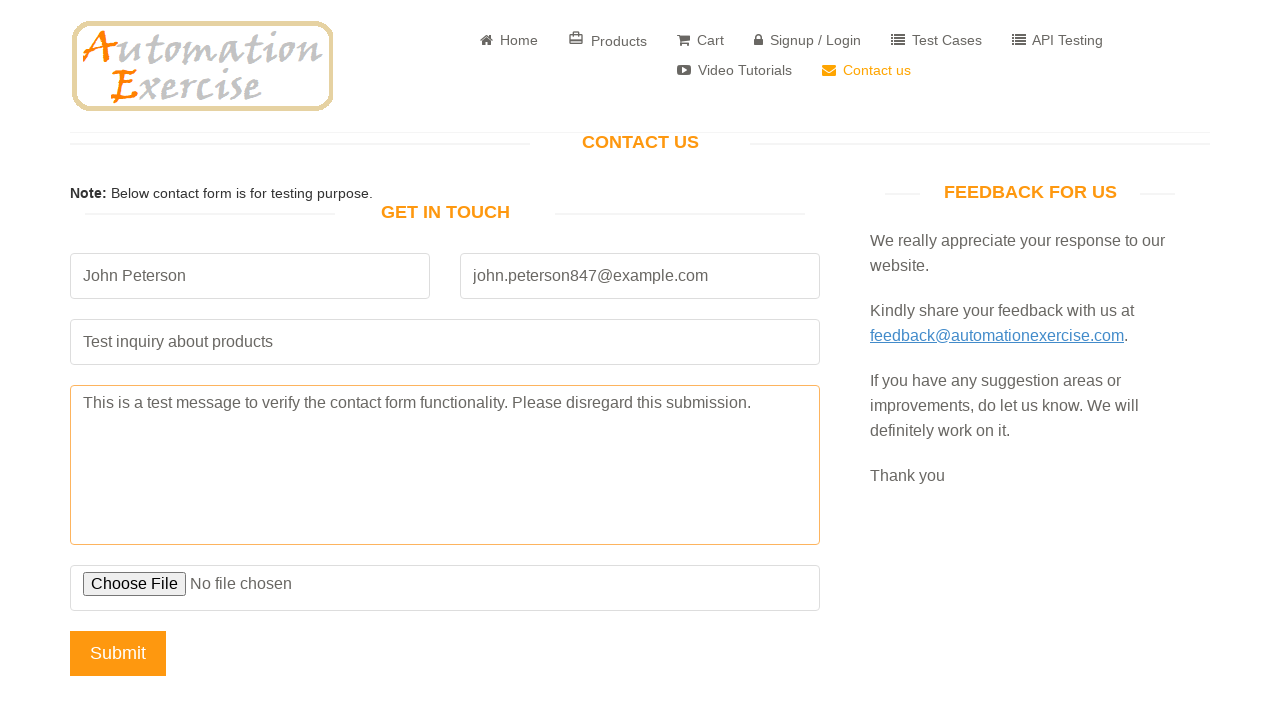